Tests accepting a JavaScript alert, verifying its text content, and confirming the success message appears

Starting URL: https://the-internet.herokuapp.com/javascript_alerts

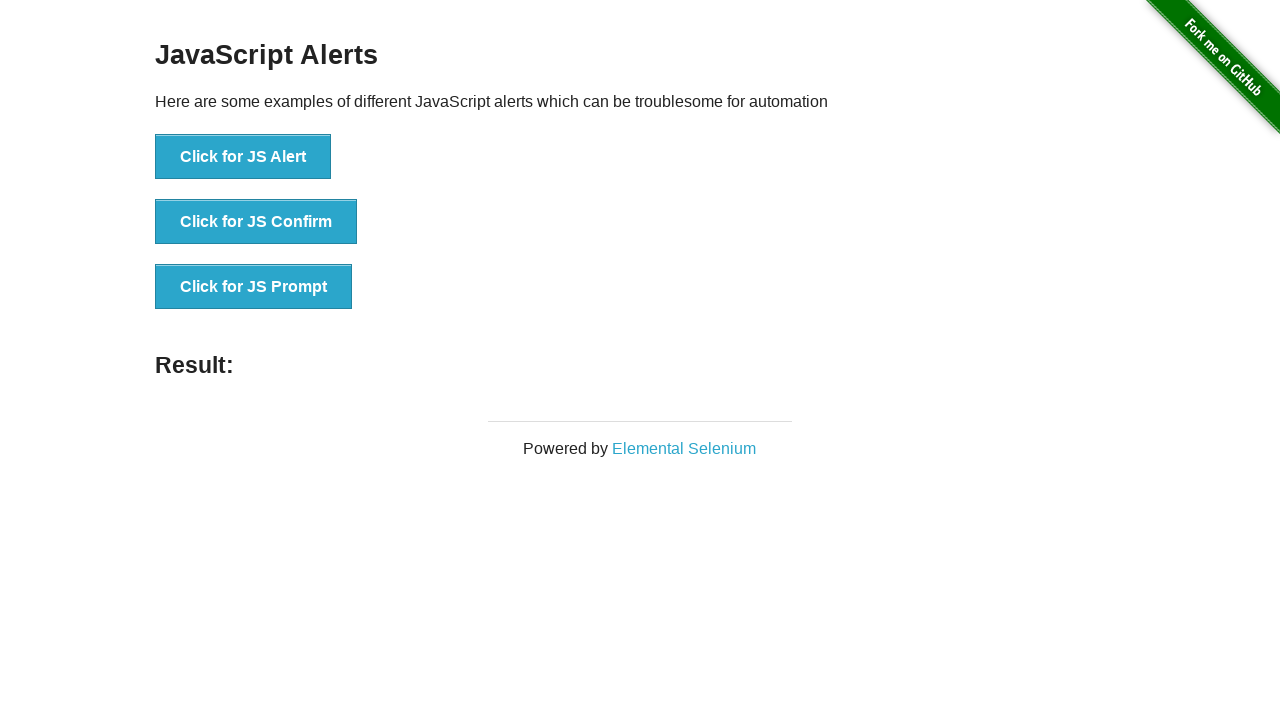

Clicked button to trigger JavaScript alert at (243, 157) on xpath=//button[contains(@onclick,'jsAlert()')]
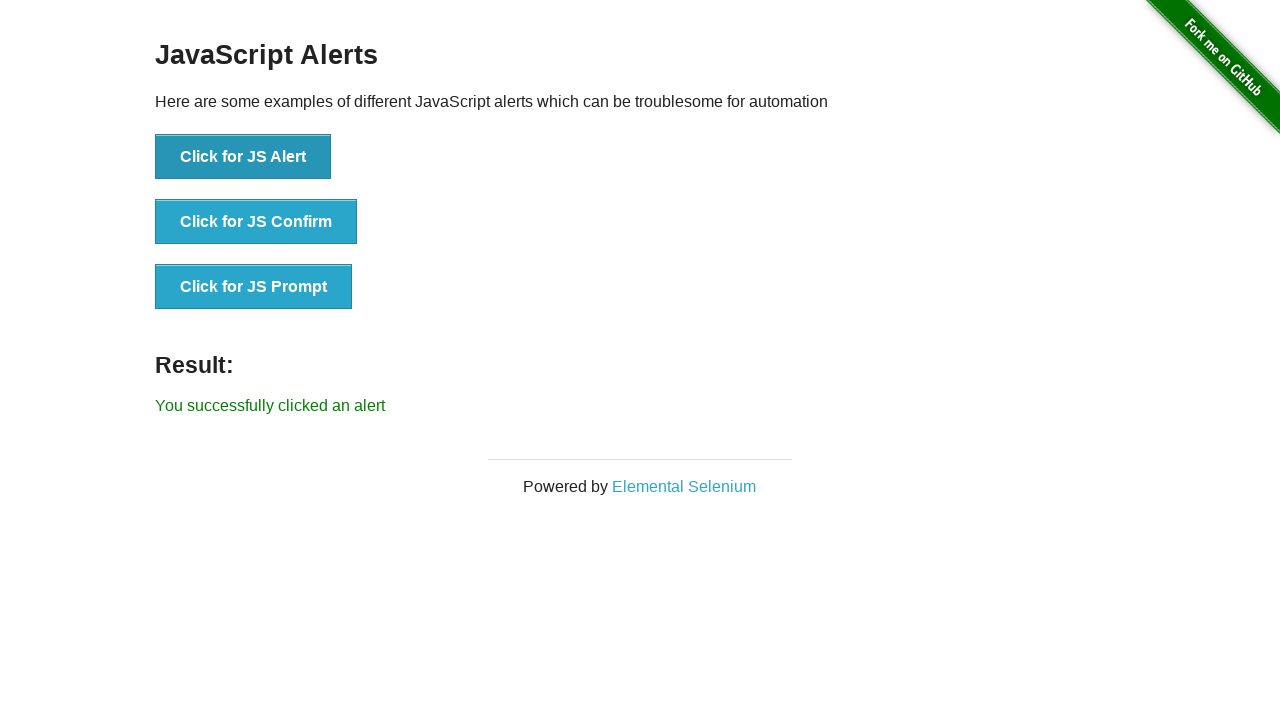

Set up dialog handler to accept alerts
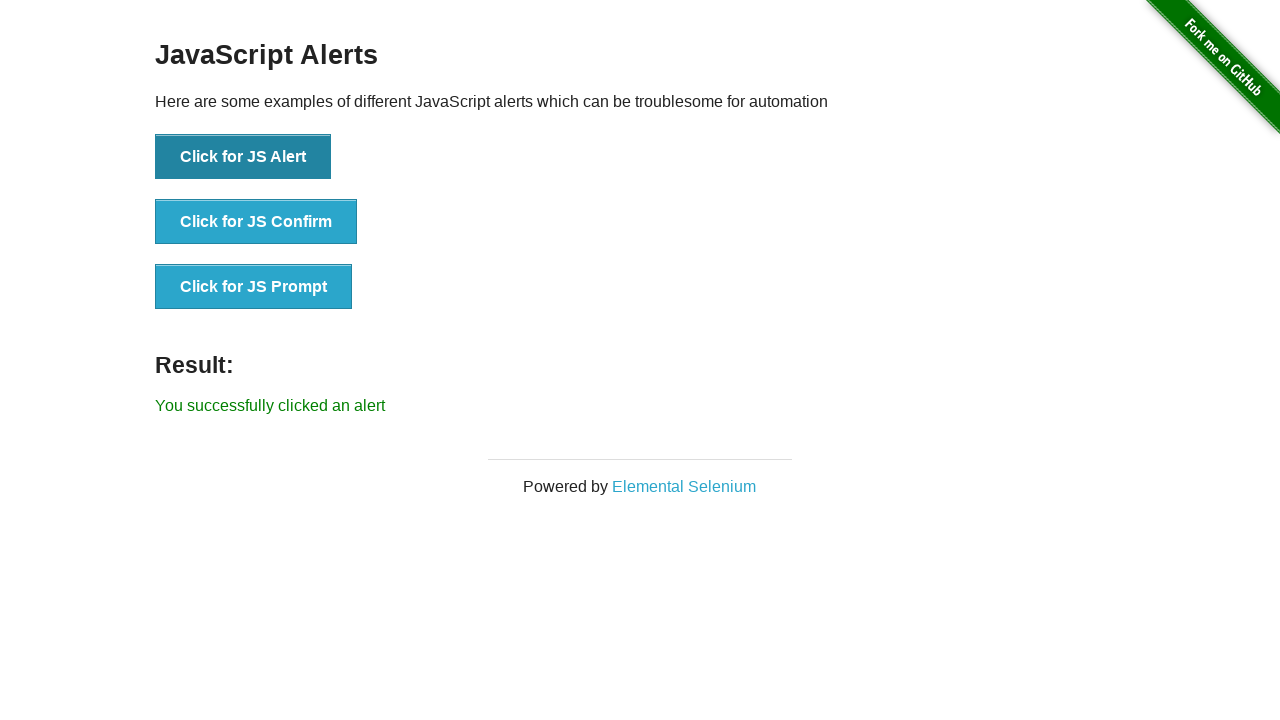

Clicked button to trigger alert with handler active at (243, 157) on xpath=//button[contains(@onclick,'jsAlert()')]
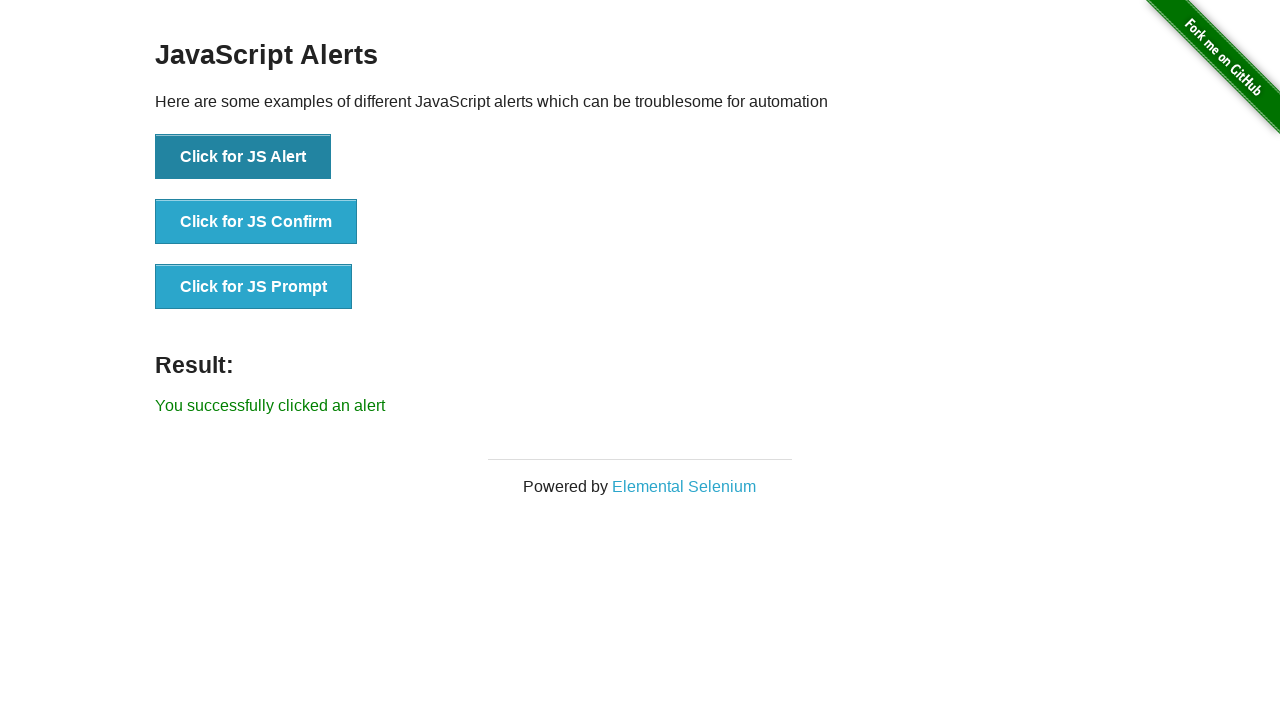

Located result message element
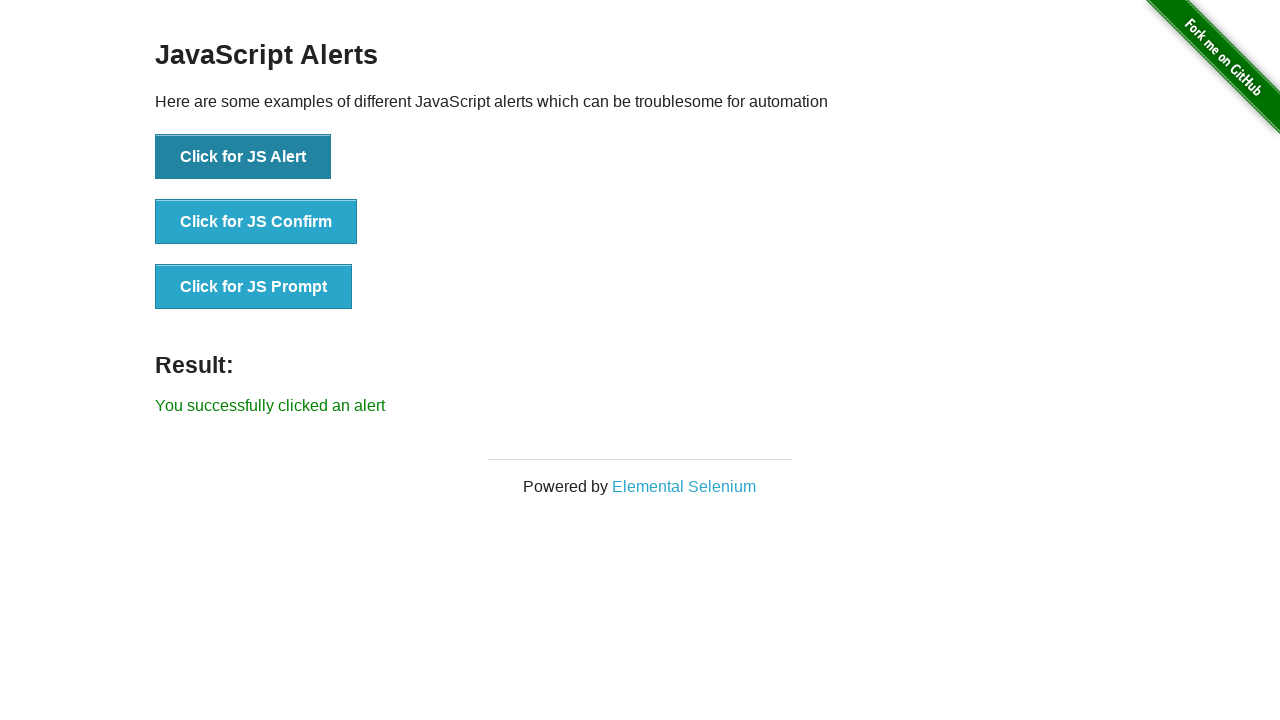

Verified success message text: 'You successfully clicked an alert'
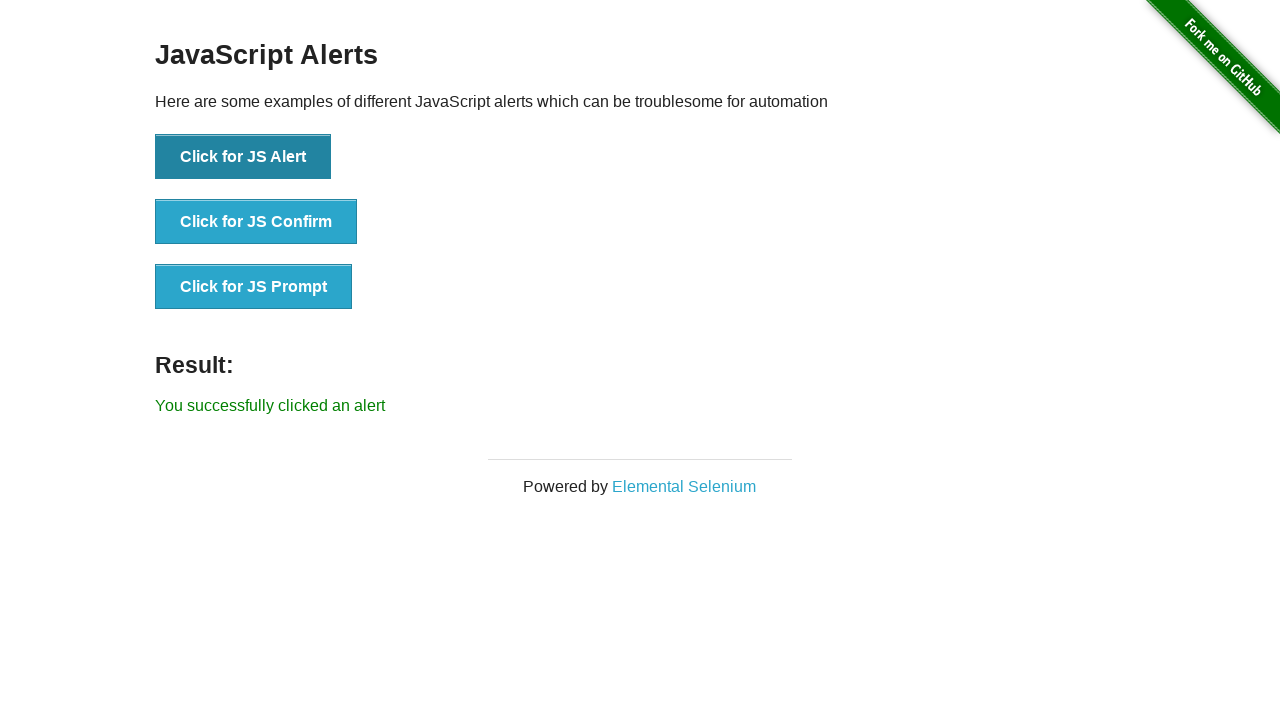

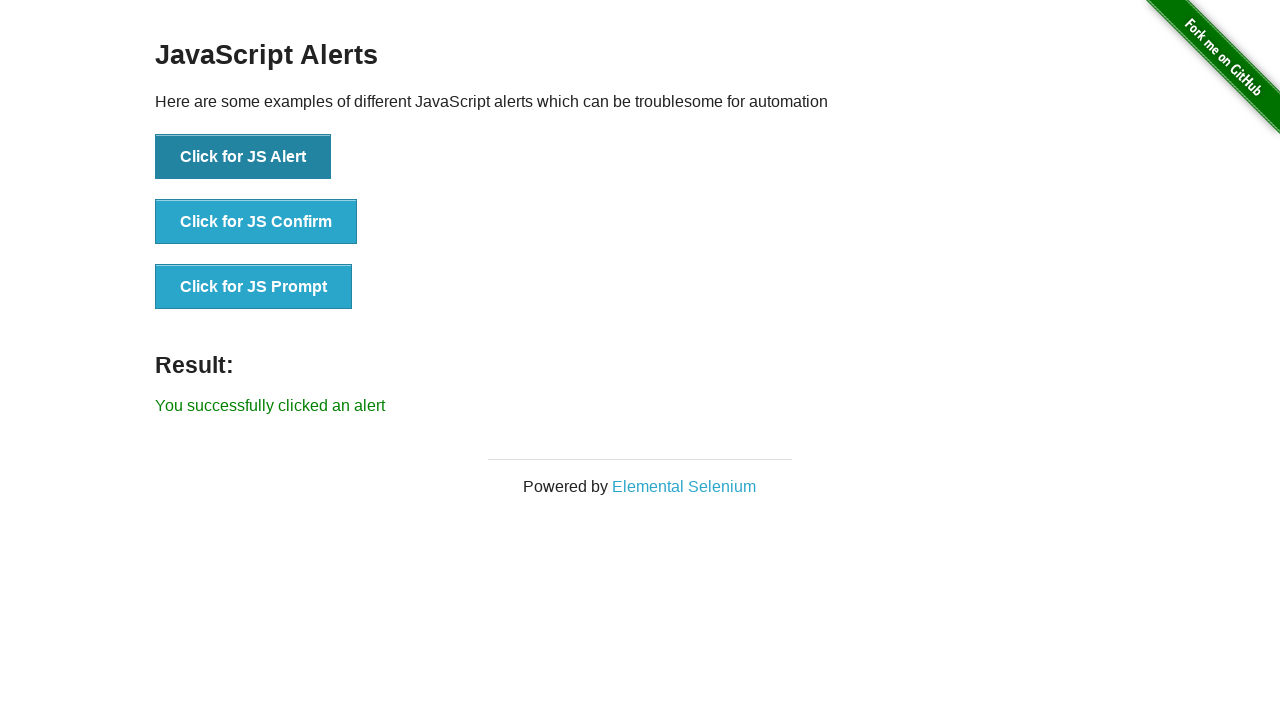